Tests clicking a button that triggers a JavaScript alert after a 5 second delay and accepting it

Starting URL: https://demoqa.com/alerts

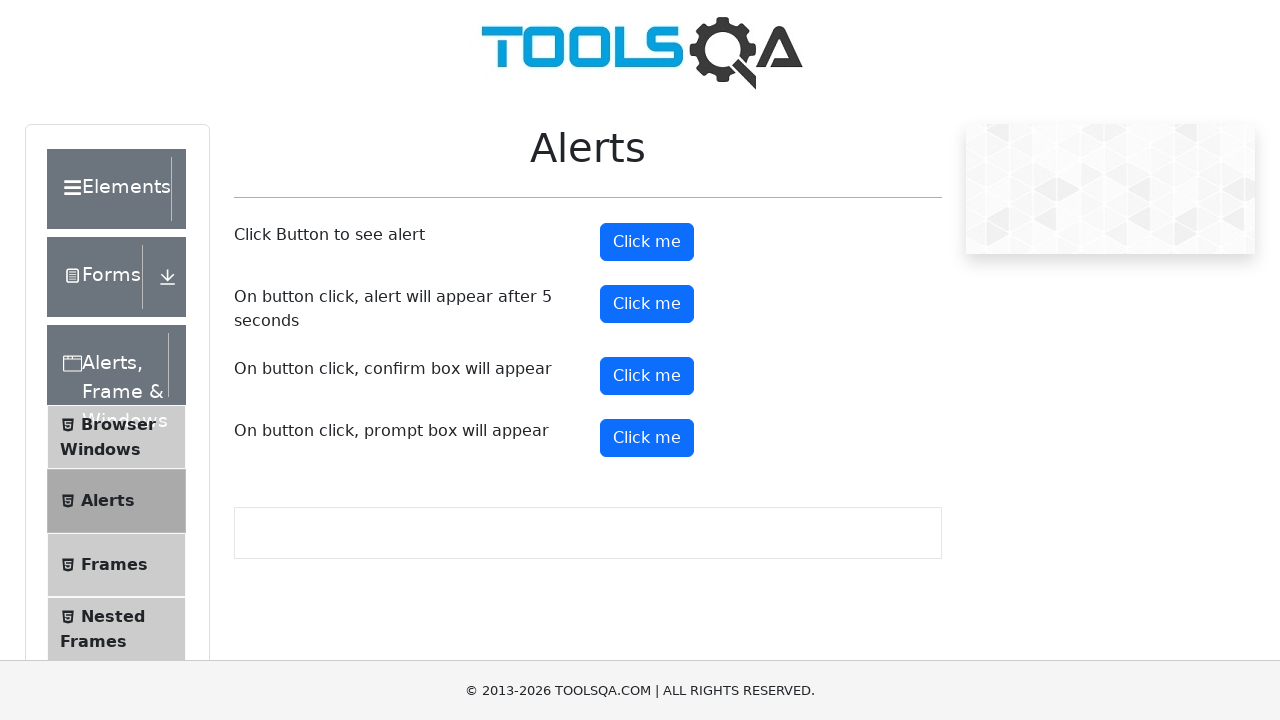

Set up dialog handler to automatically accept alerts
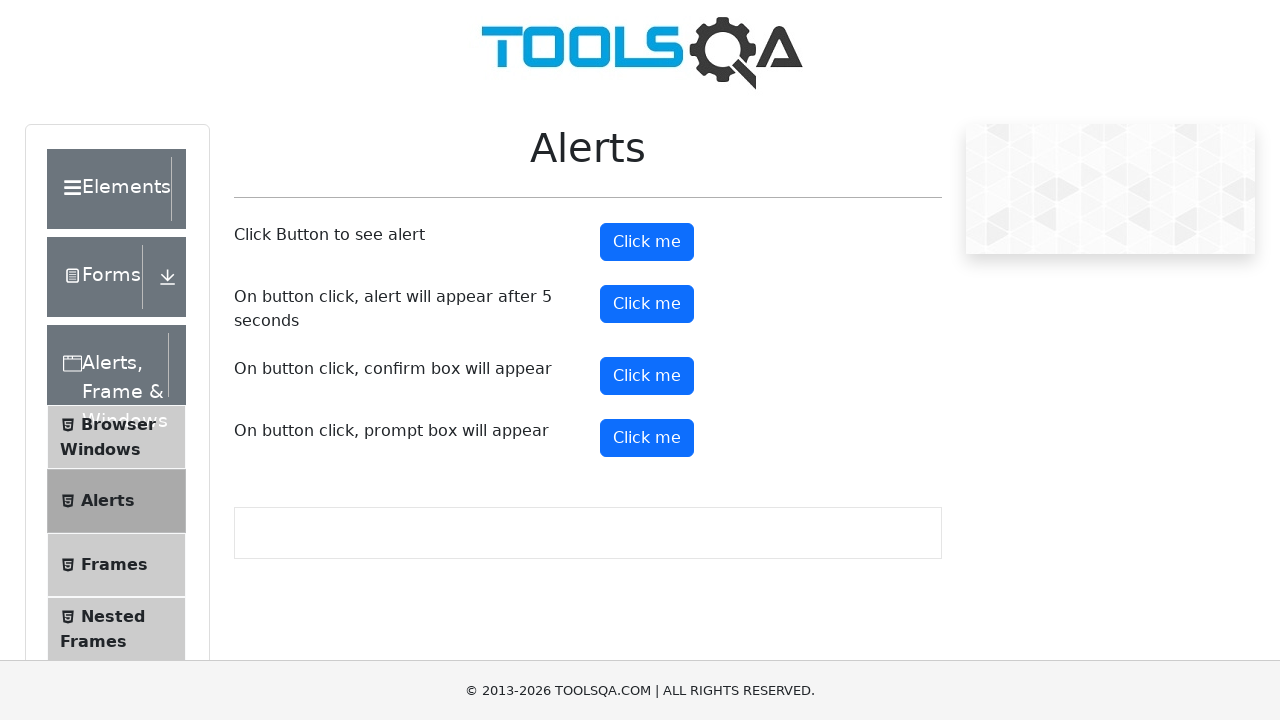

Clicked the timer alert button to trigger delayed alert at (647, 304) on xpath=//*[@id="timerAlertButton"]
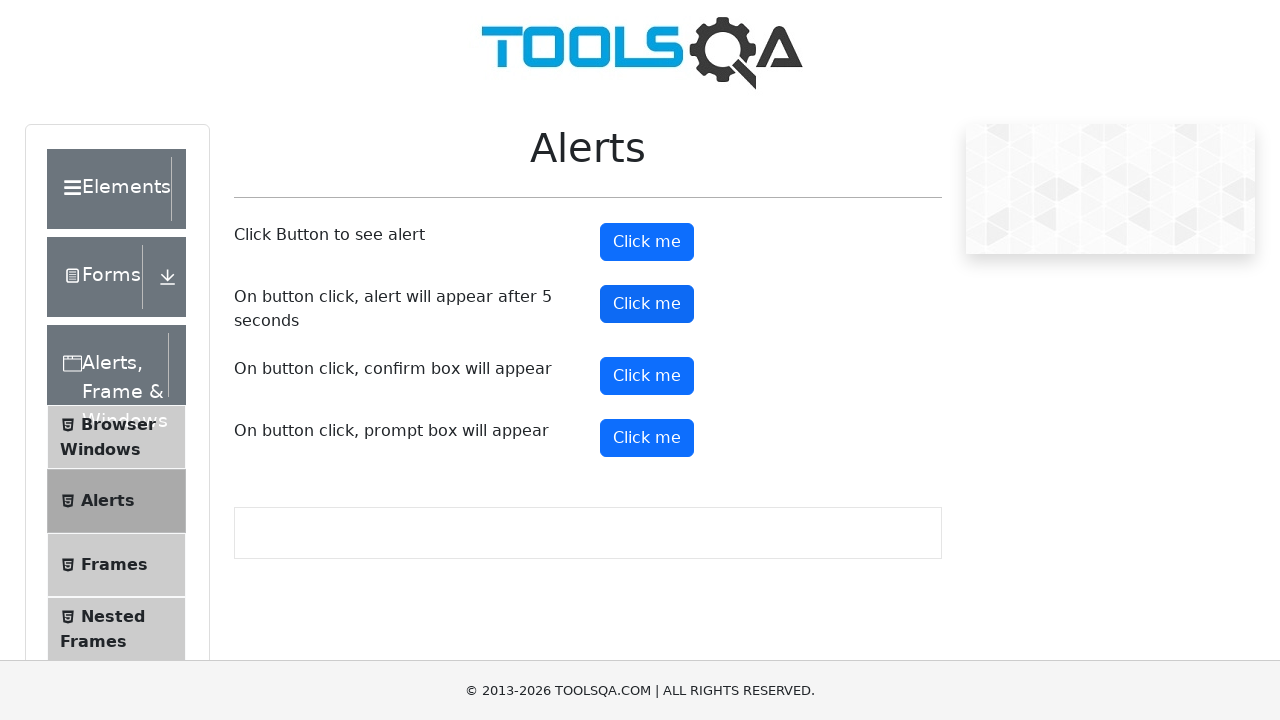

Waited 6 seconds for the delayed alert to appear and be automatically accepted
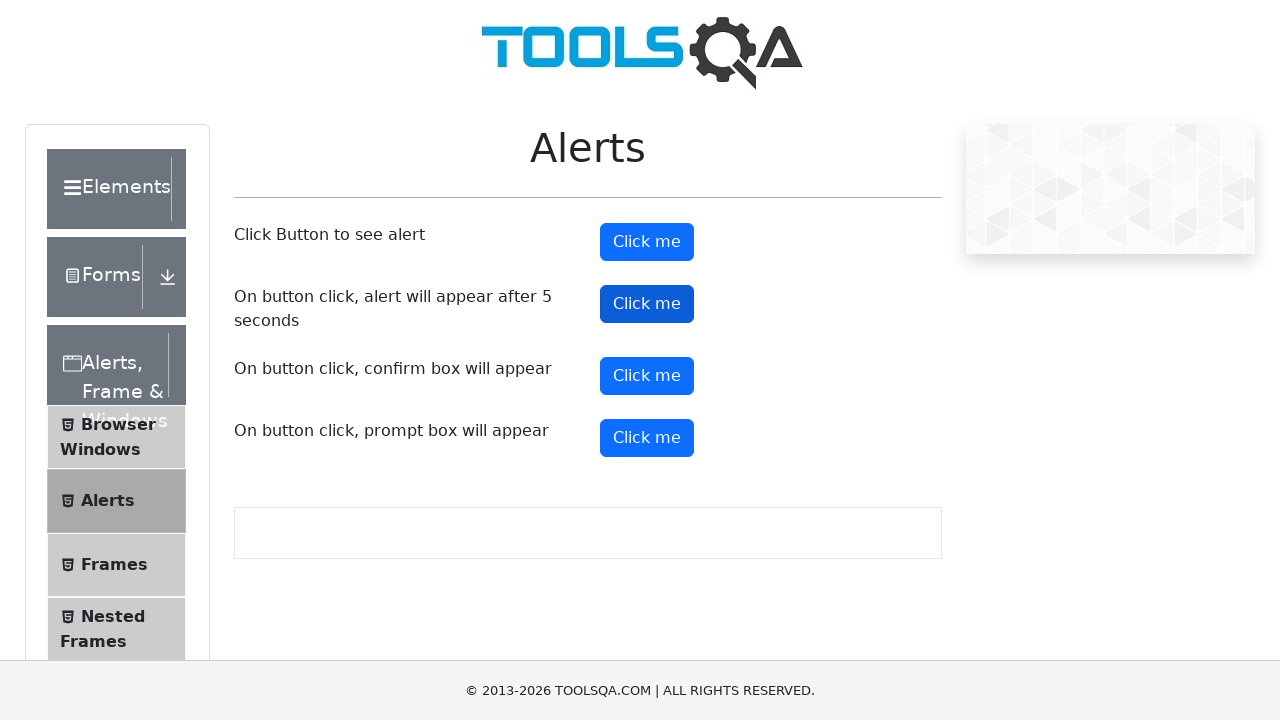

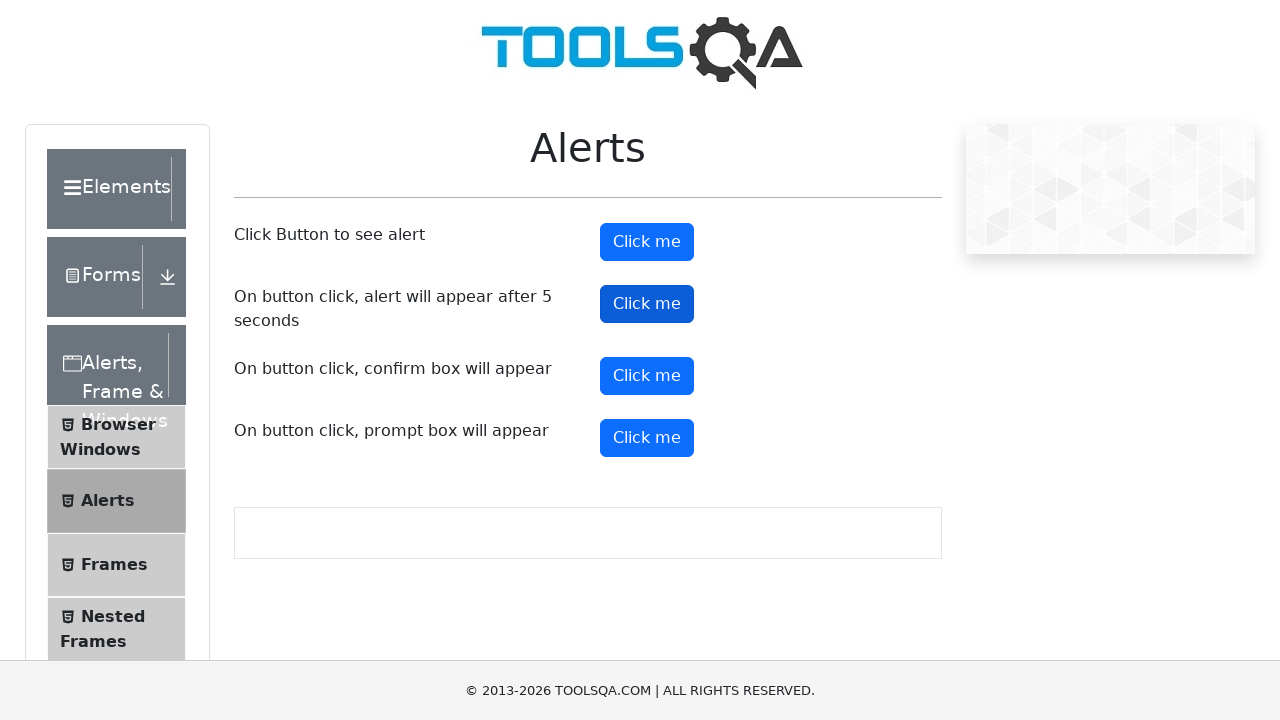